Tests that pressing the ArrowDown key twice on a number input field decrements the value to -2

Starting URL: http://the-internet.herokuapp.com/inputs

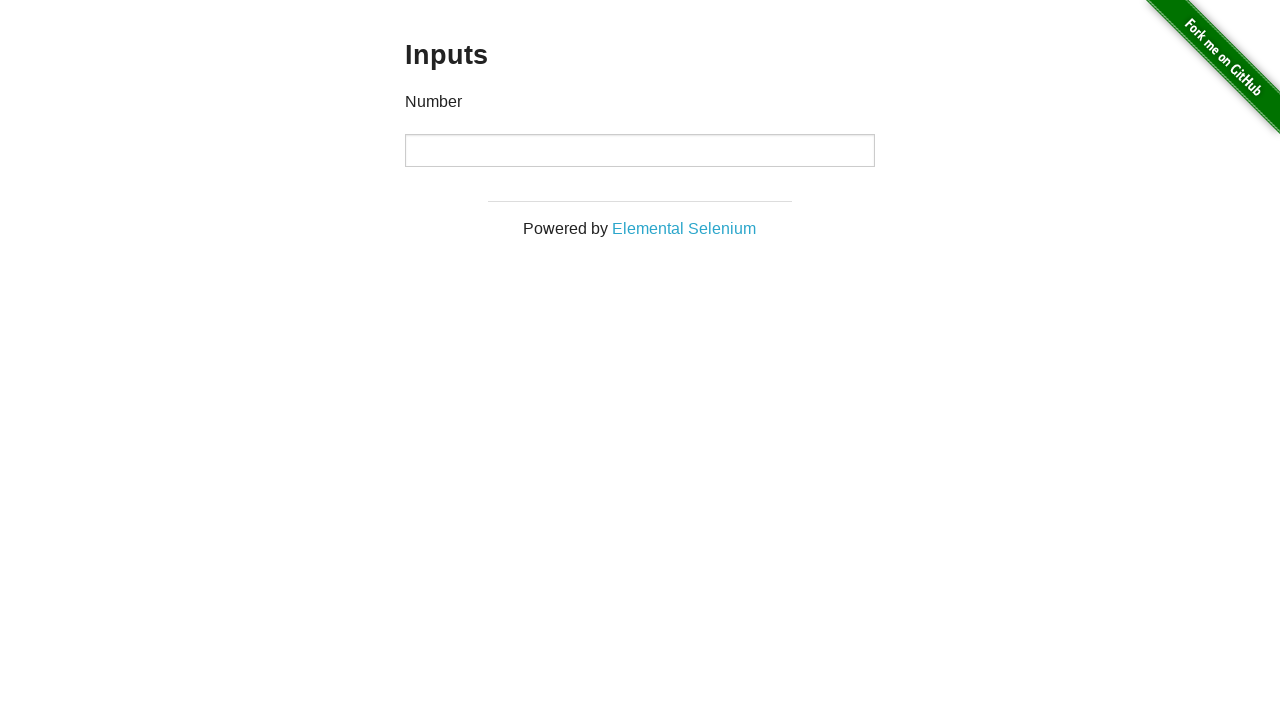

Navigated to the-internet.herokuapp.com/inputs
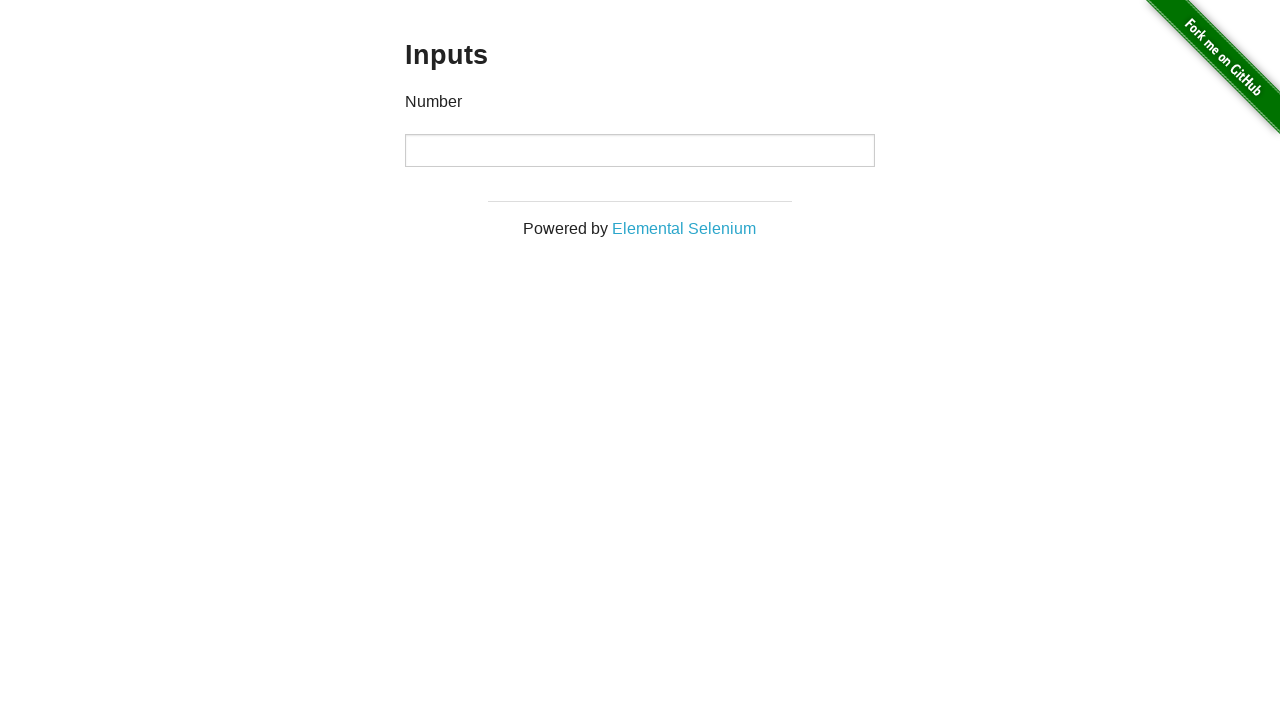

Clicked on the number input field to focus it at (640, 150) on input
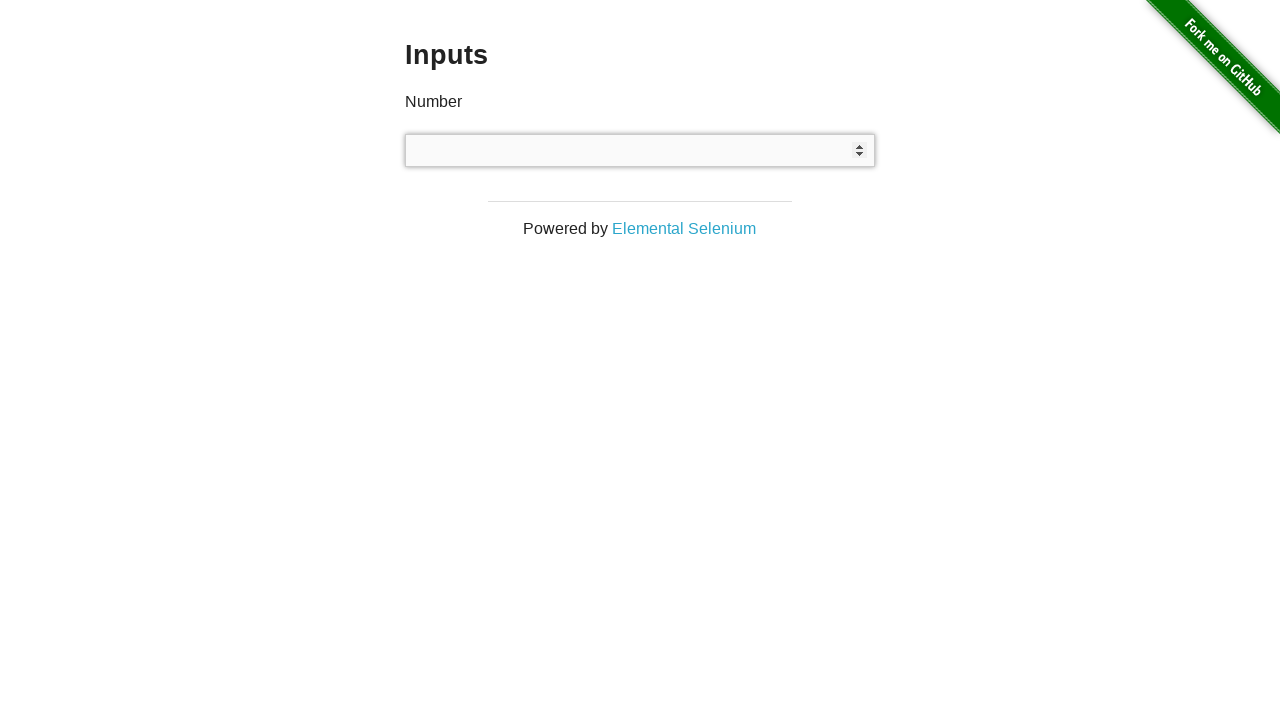

Pressed ArrowDown key once, value decremented to -1 on input
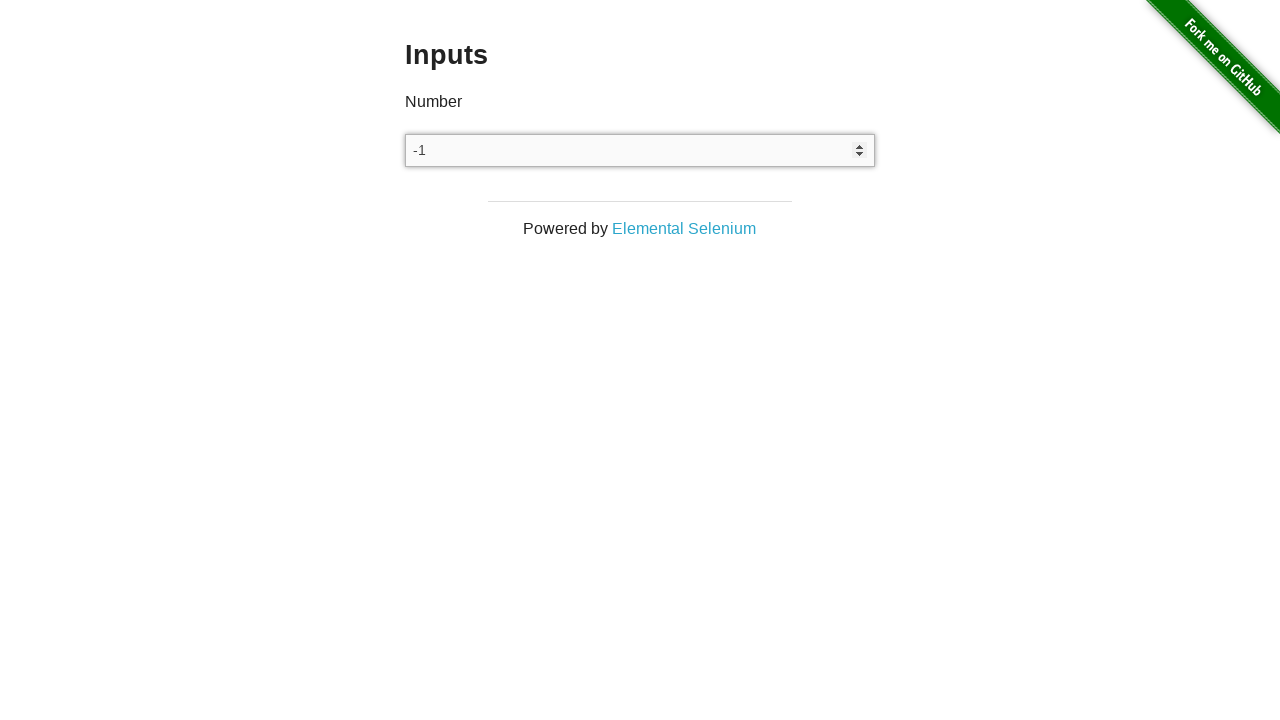

Pressed ArrowDown key twice, value decremented to -2 on input
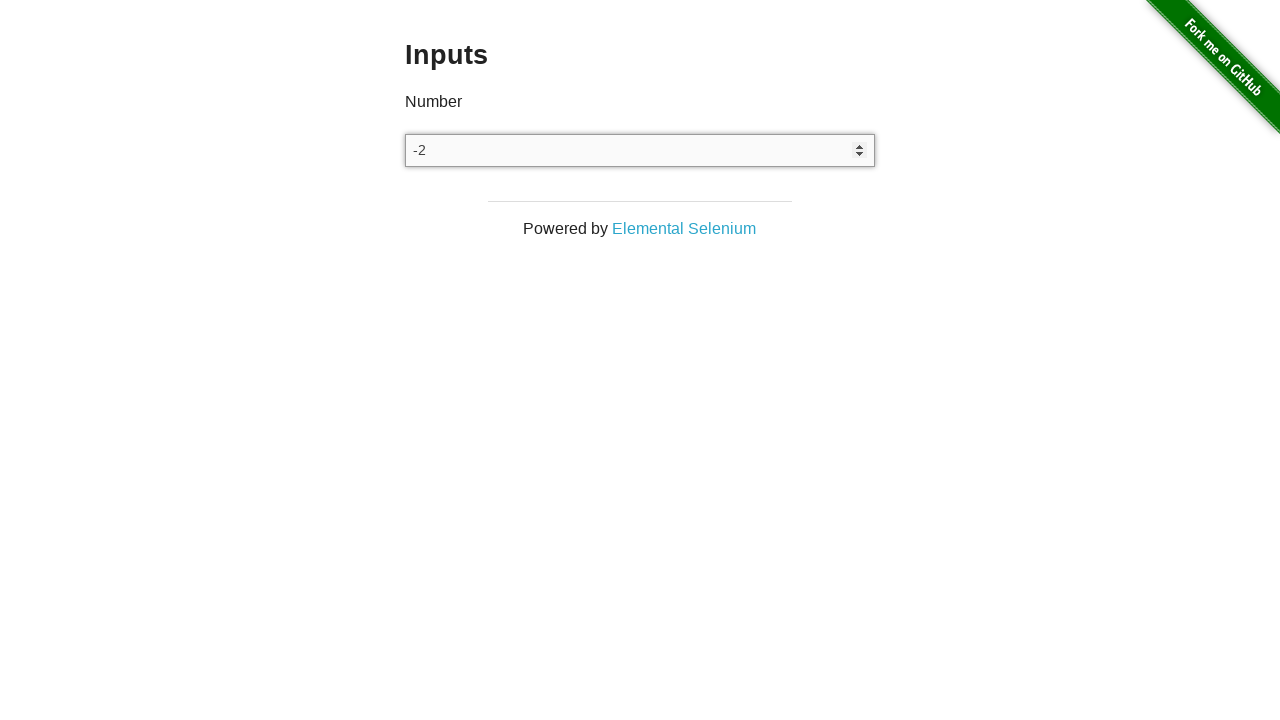

Asserted that input field value equals -2
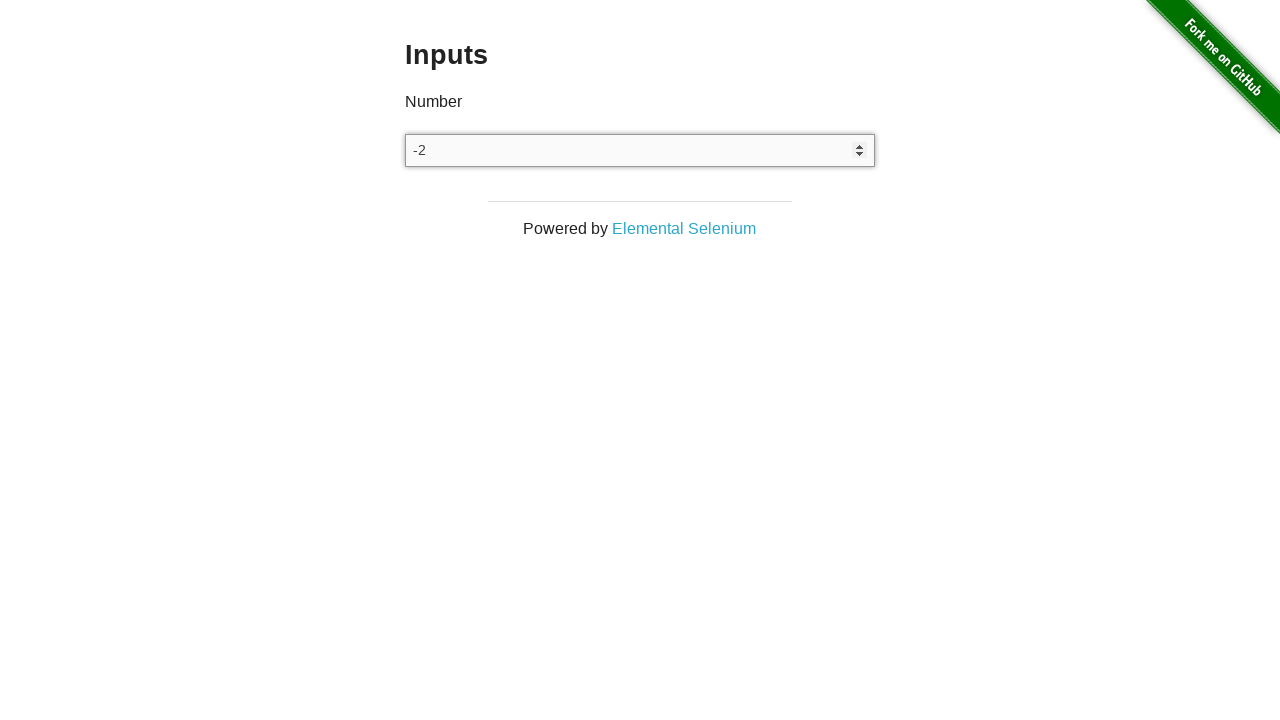

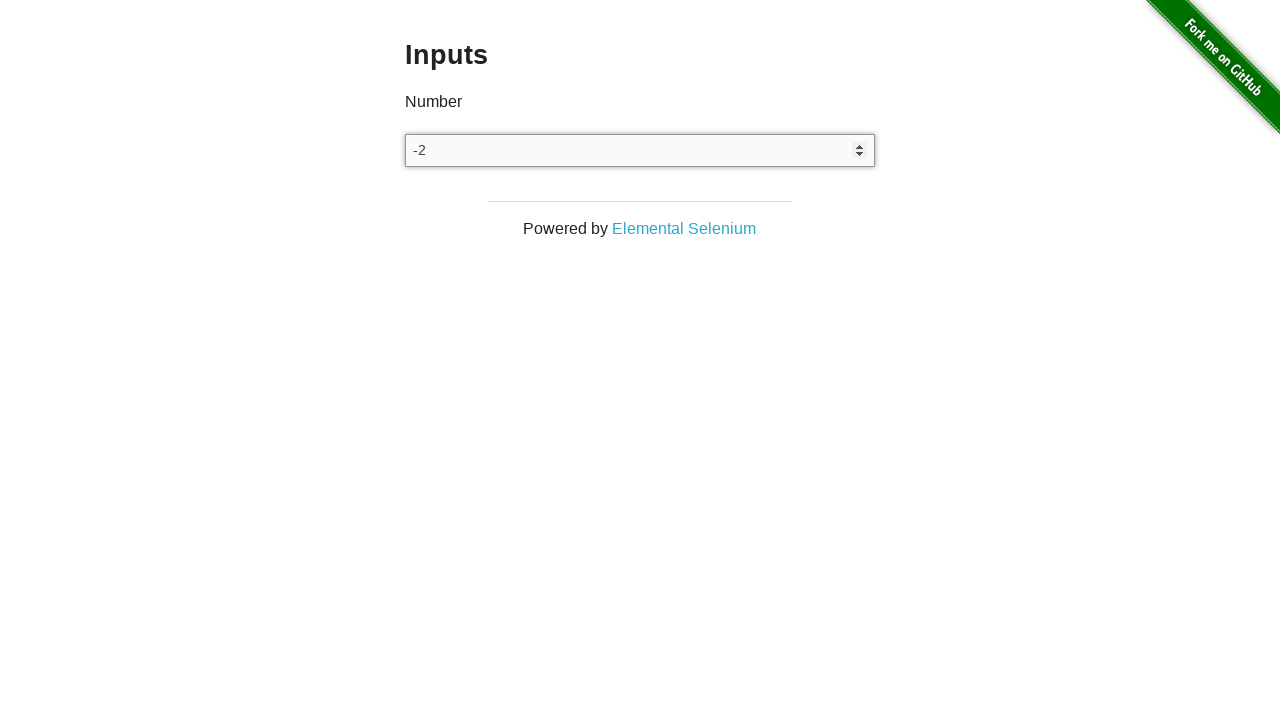